Tests clicking on the user icon and verifies that a dropdown menu appears

Starting URL: http://speak-ukrainian.eastus2.cloudapp.azure.com/dev/

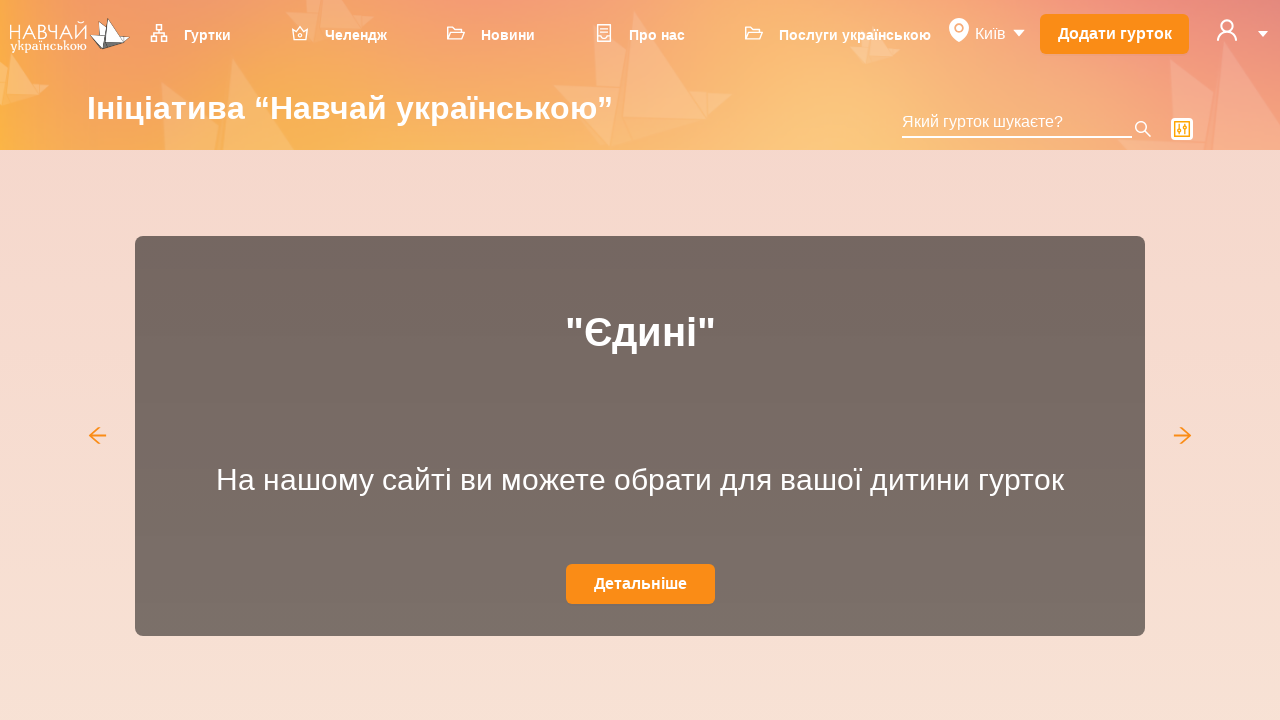

Clicked on user icon to open dropdown menu at (1227, 30) on svg[data-icon='user']
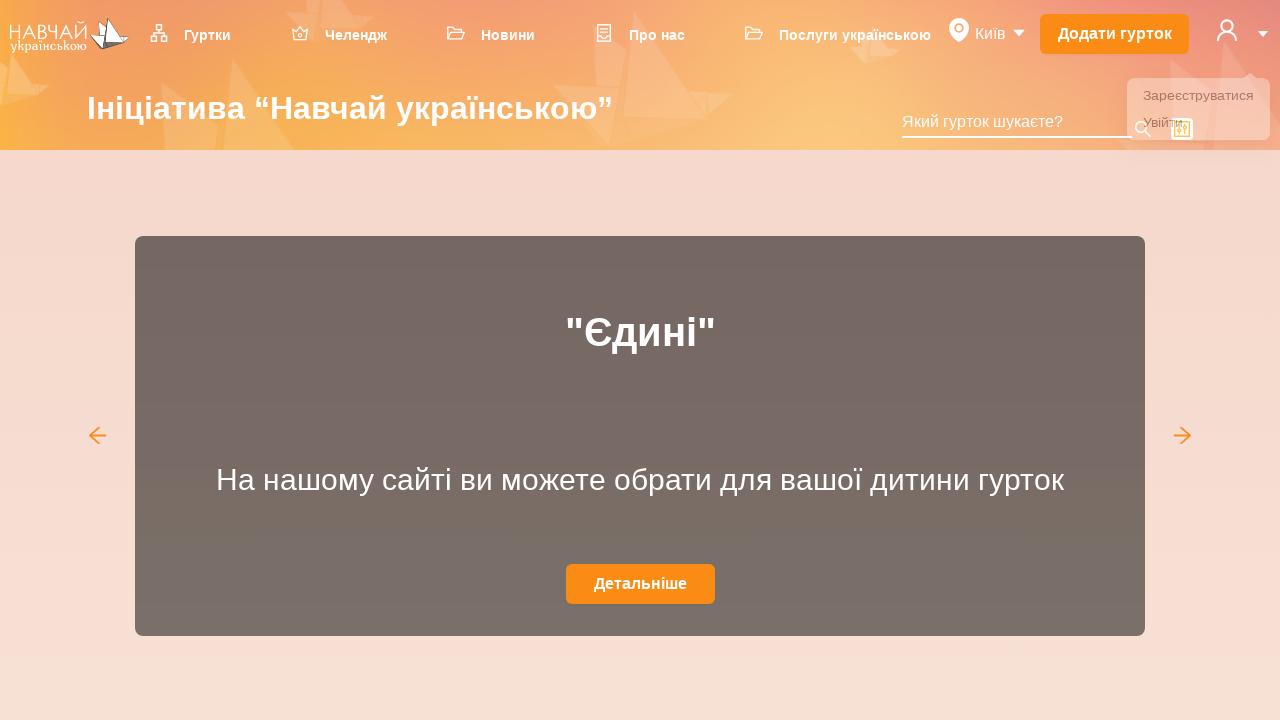

Dropdown menu appeared and is now visible
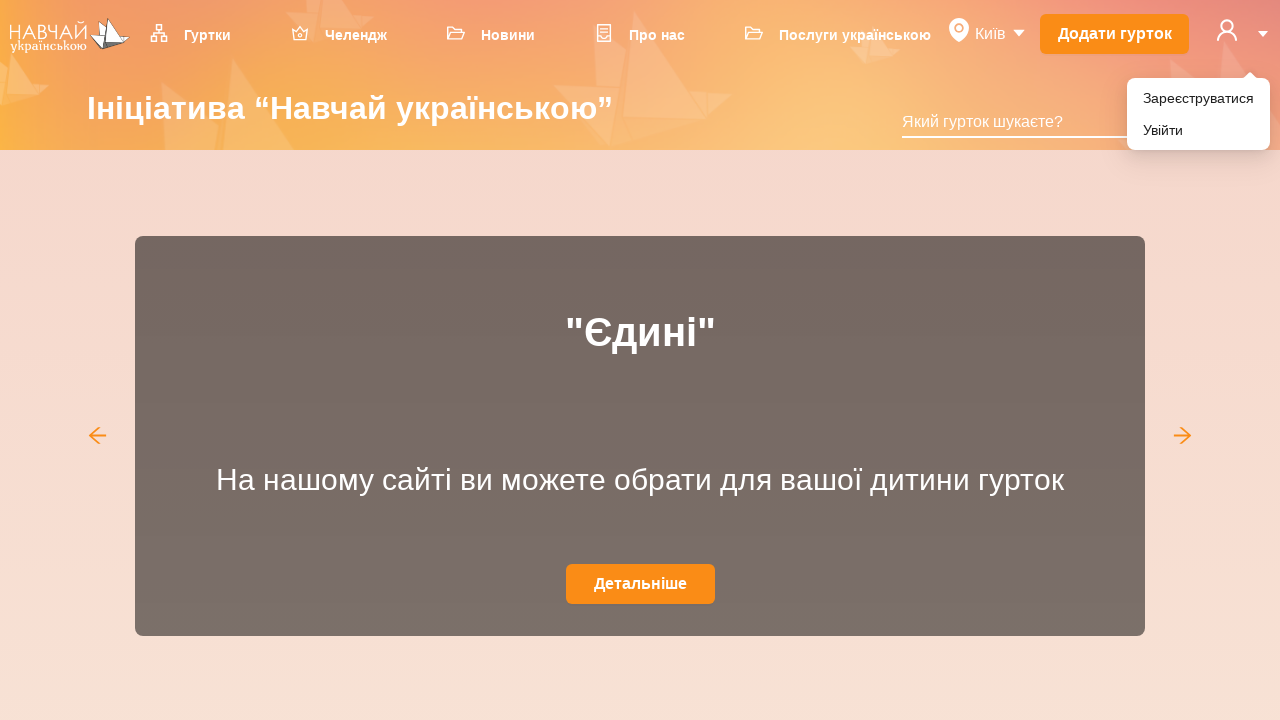

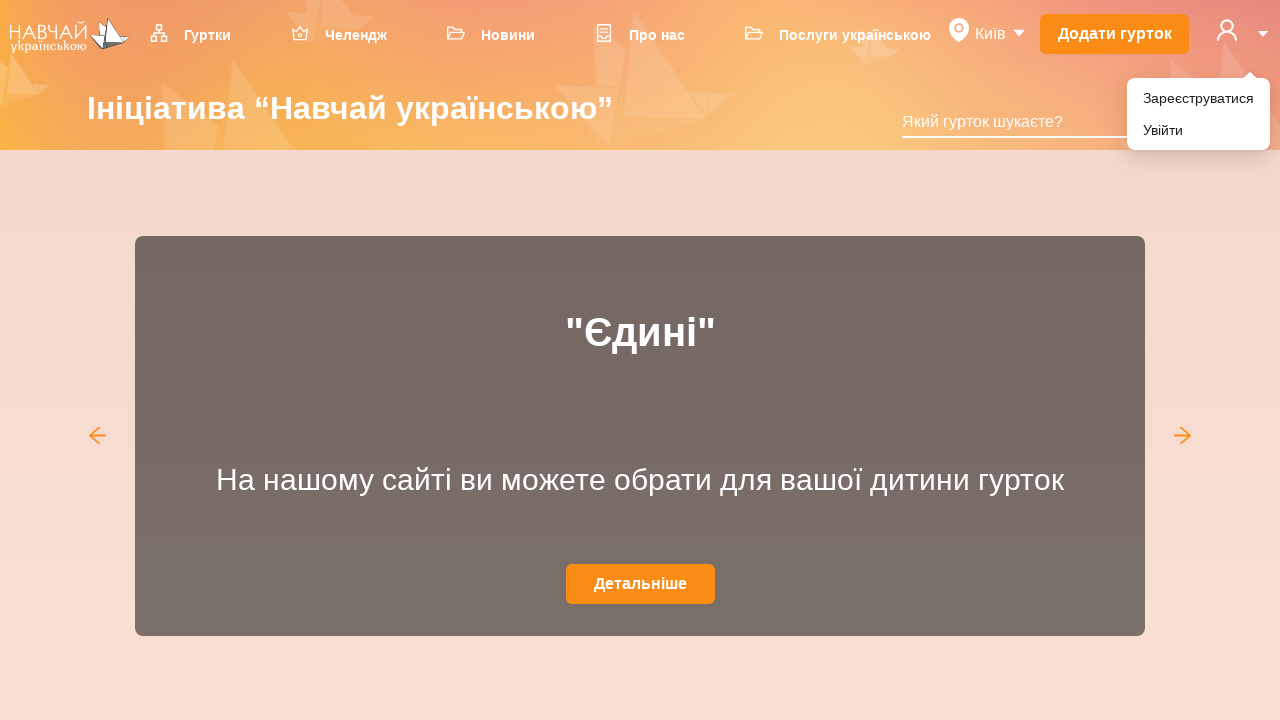